Tests JavaScript prompt dialog by entering text and accepting, then dismissing the prompt

Starting URL: https://the-internet.herokuapp.com/javascript_alerts

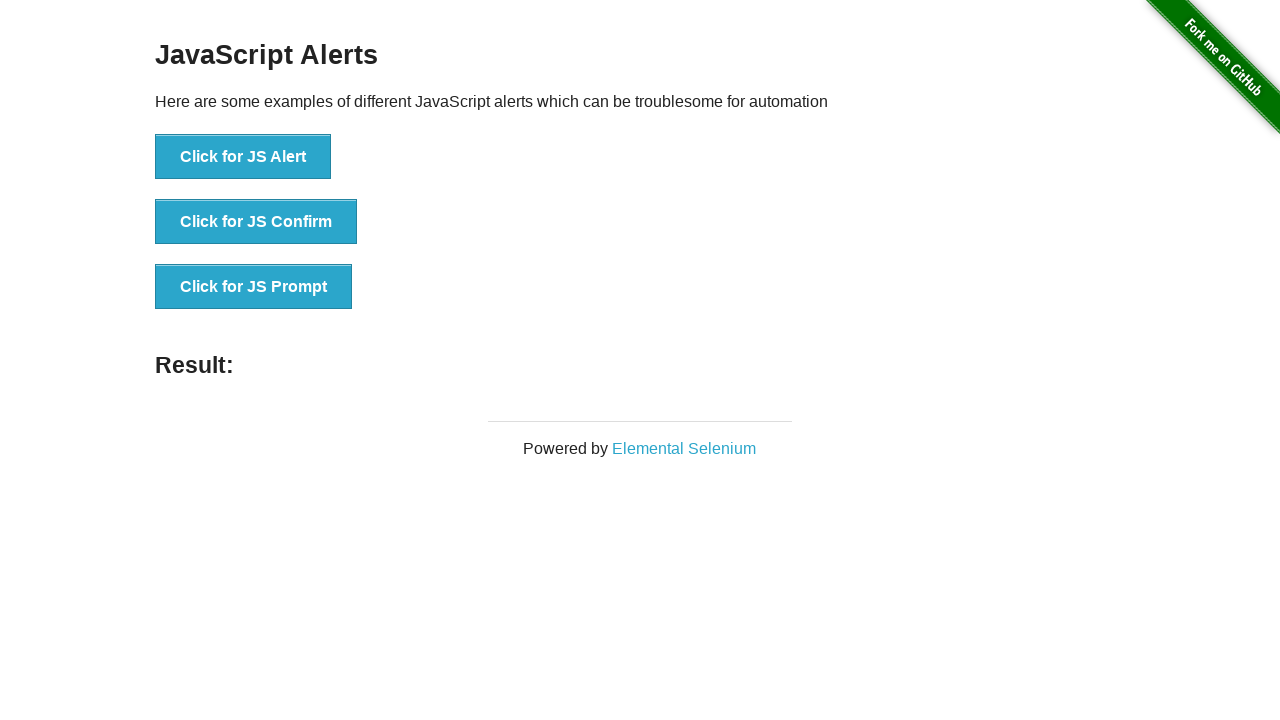

Clicked JS Prompt button and accepted dialog with 'Automation Test' at (254, 287) on xpath=//*[@onclick="jsPrompt()"]
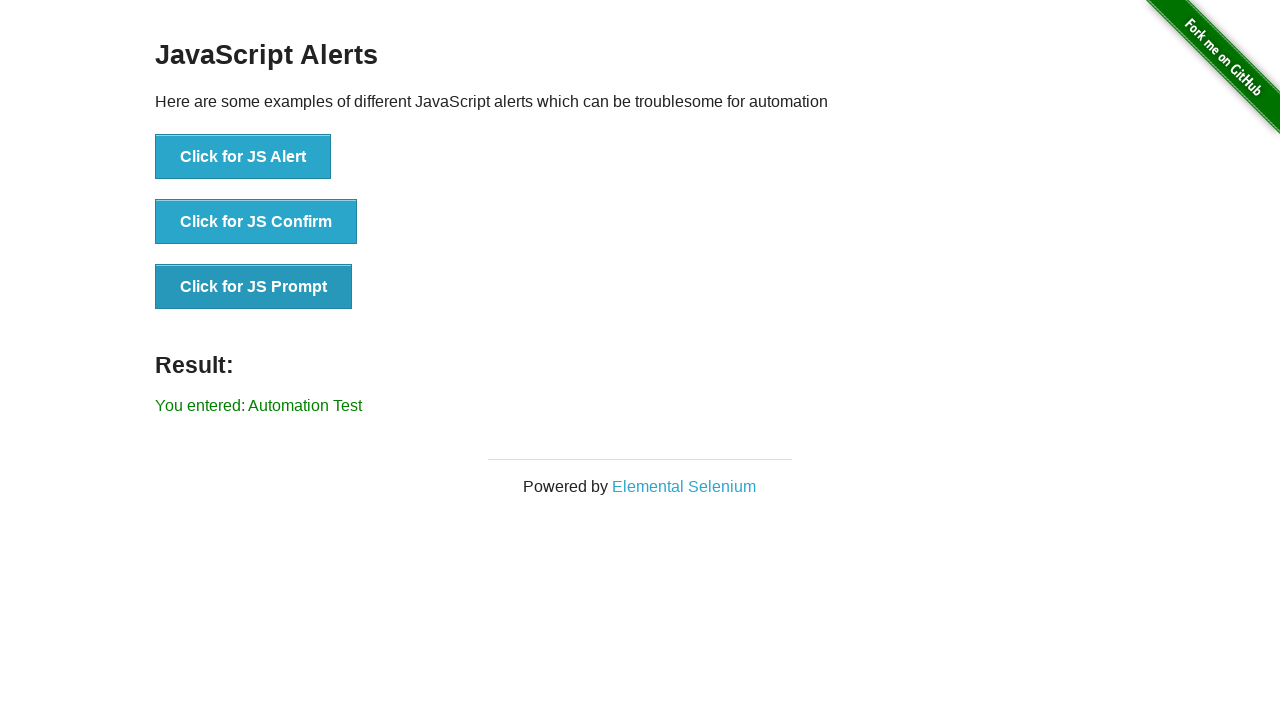

Verified prompt result displays entered text 'Automation Test'
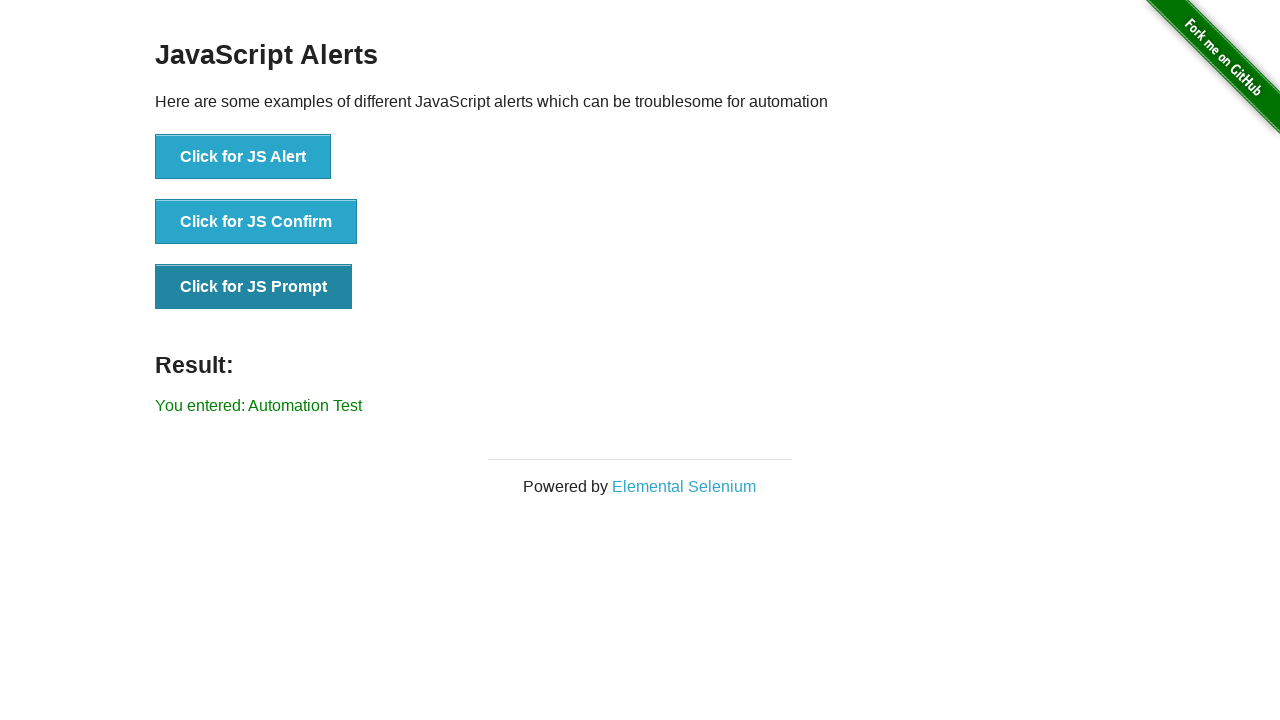

Clicked JS Prompt button and dismissed the dialog at (254, 287) on xpath=//*[@onclick="jsPrompt()"]
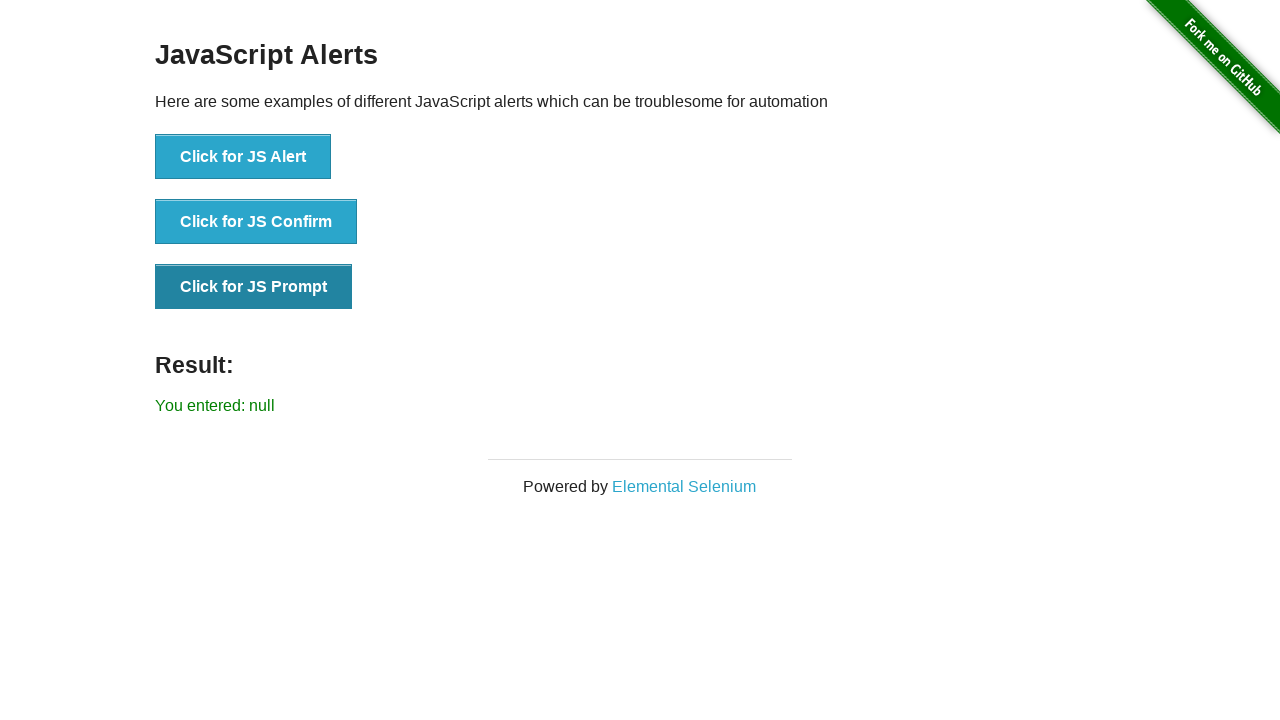

Verified prompt result displays null after dismissing dialog
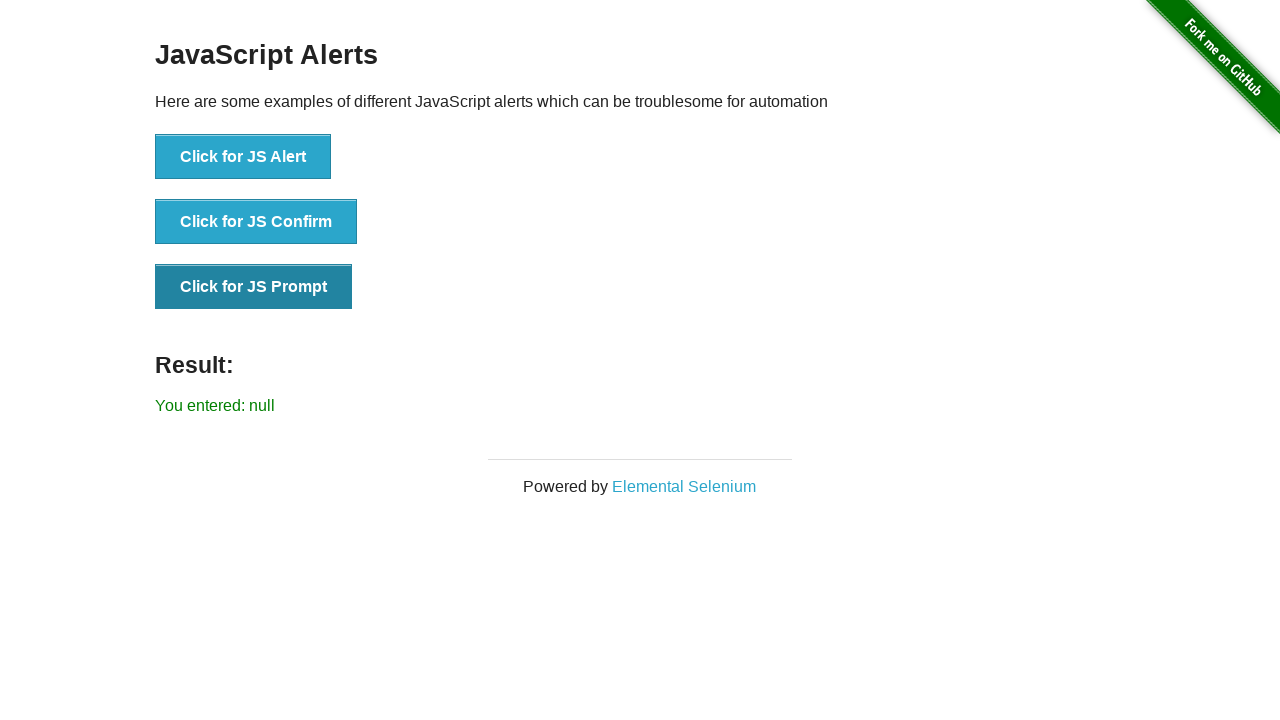

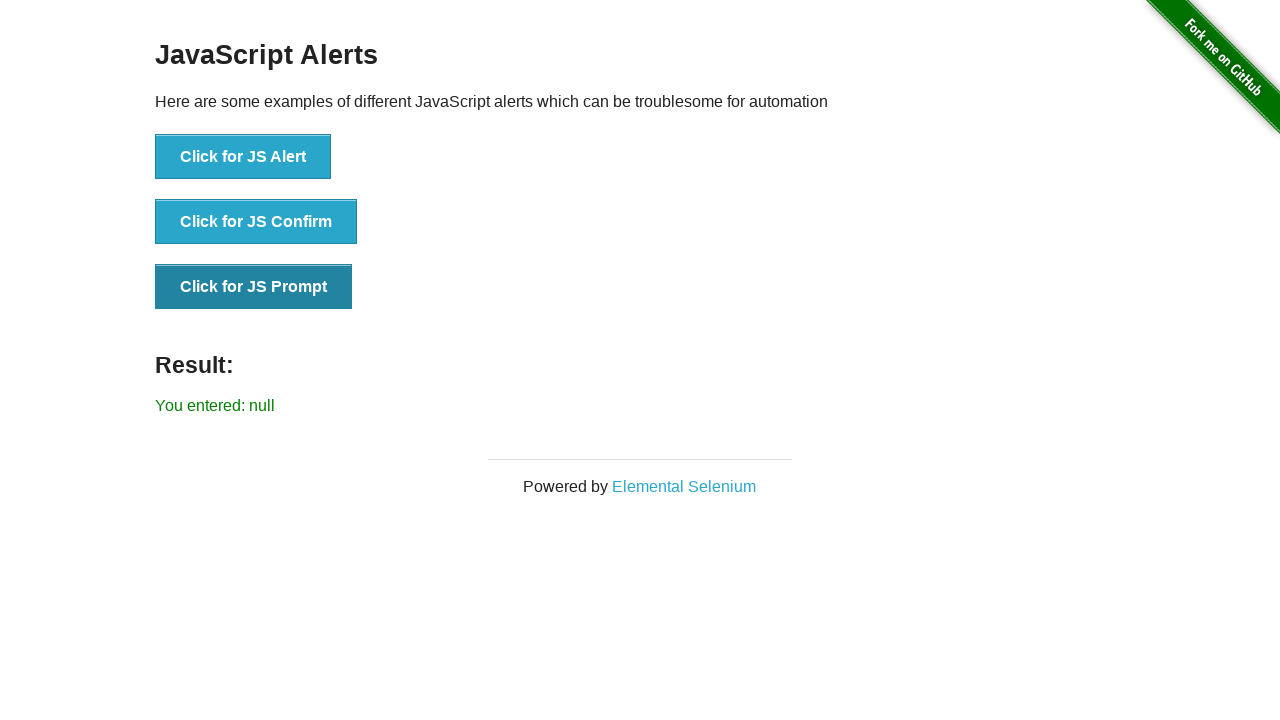